Simple test that navigates to the Automation Talks website and retrieves the page title

Starting URL: https://automationtalks.com/

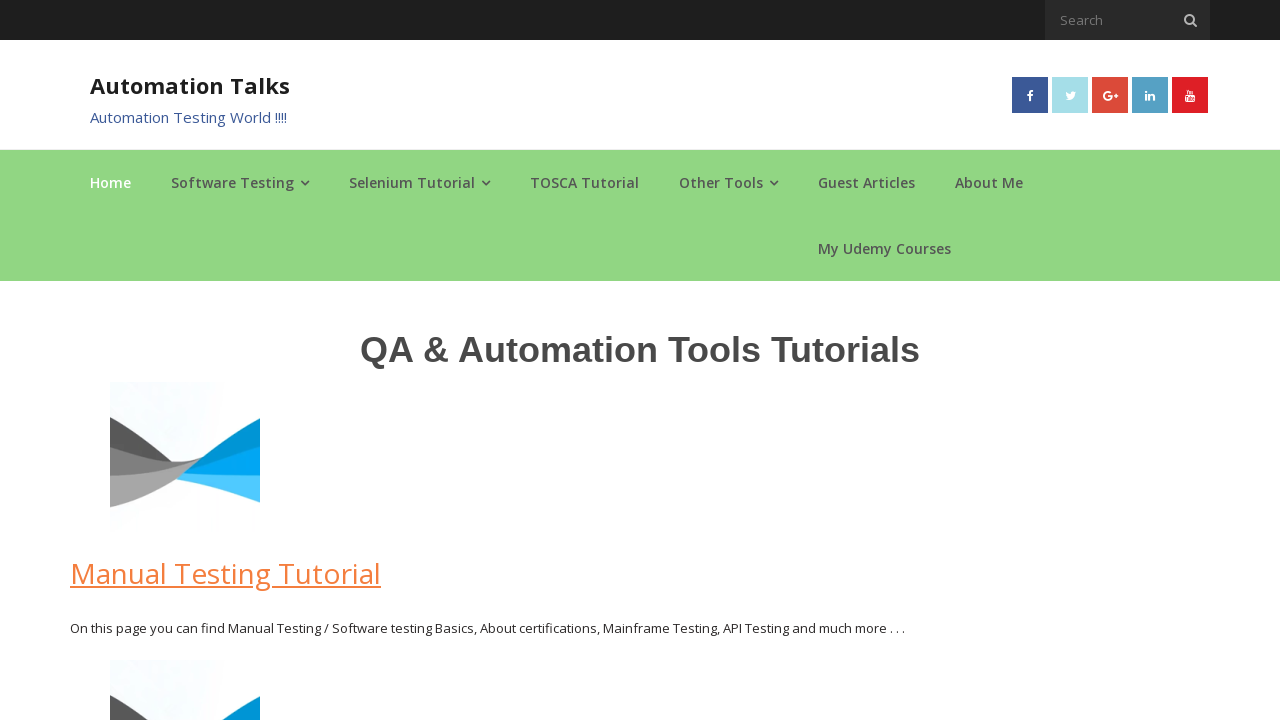

Navigated to Automation Talks website
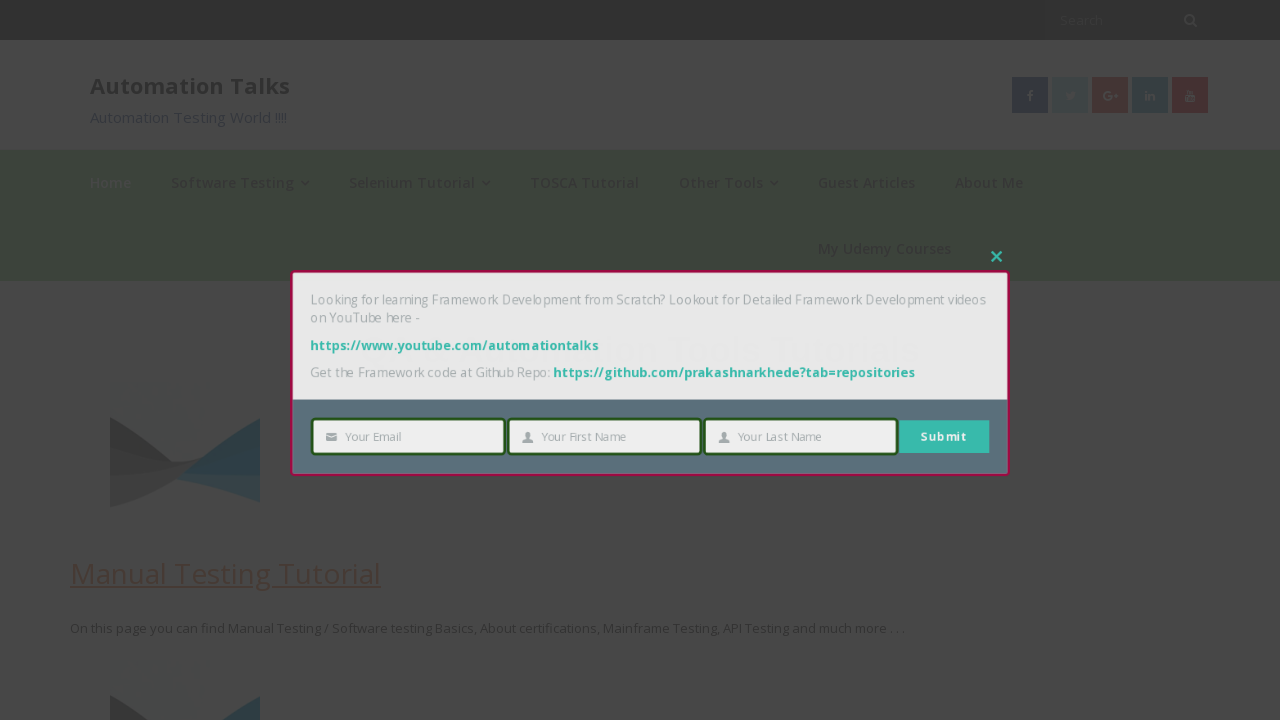

Retrieved page title
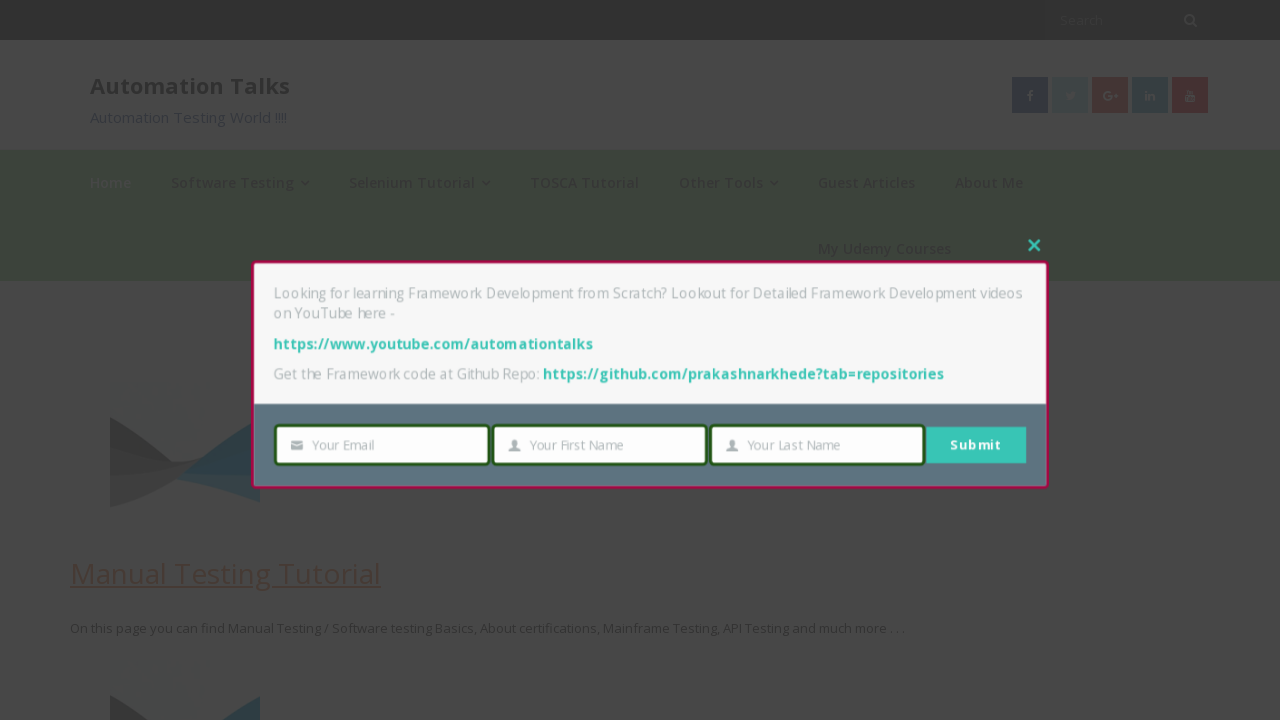

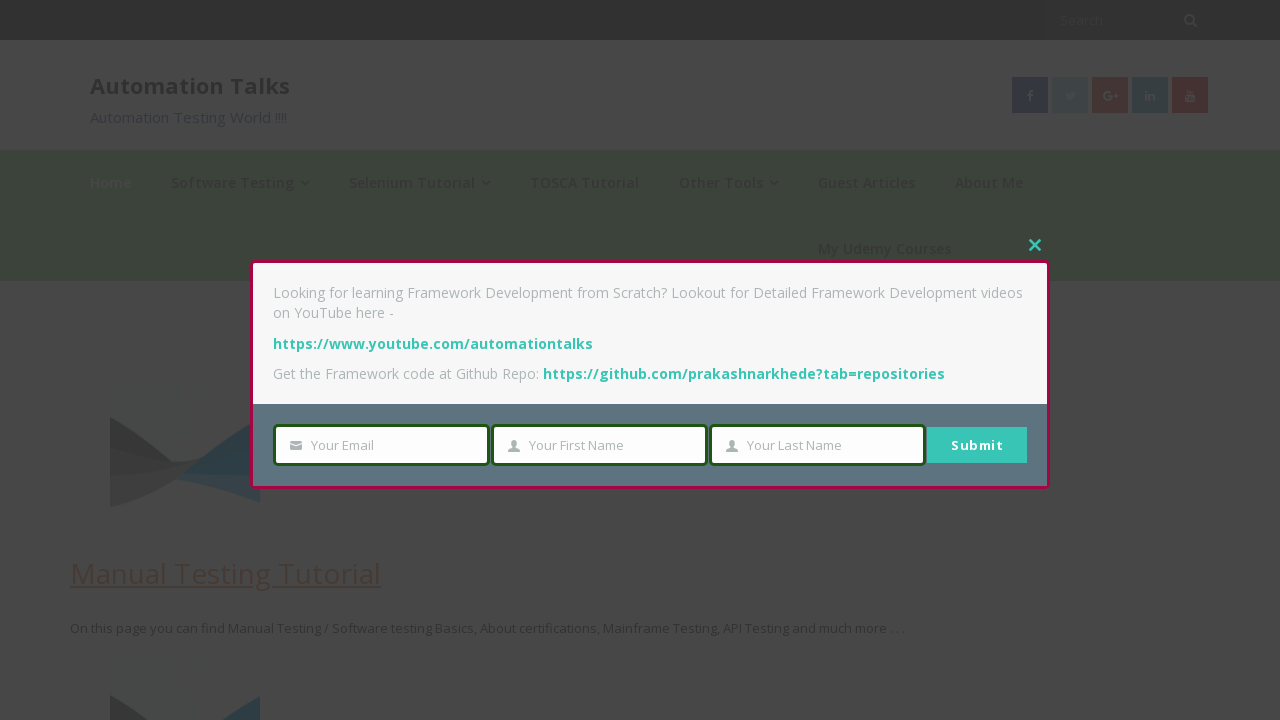